Navigates to SpiceJet flight booking website and handles any initial alert/popup that appears on page load.

Starting URL: https://www.spicejet.com/

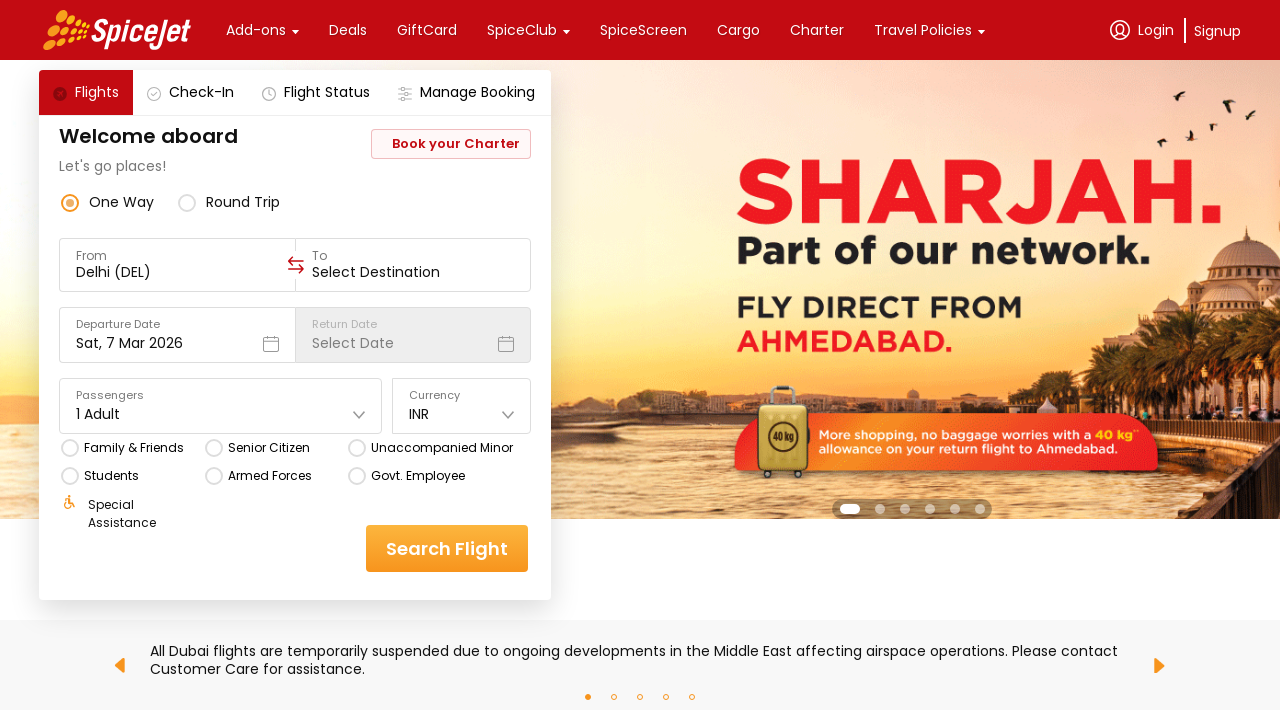

Set up dialog handler to auto-accept alerts
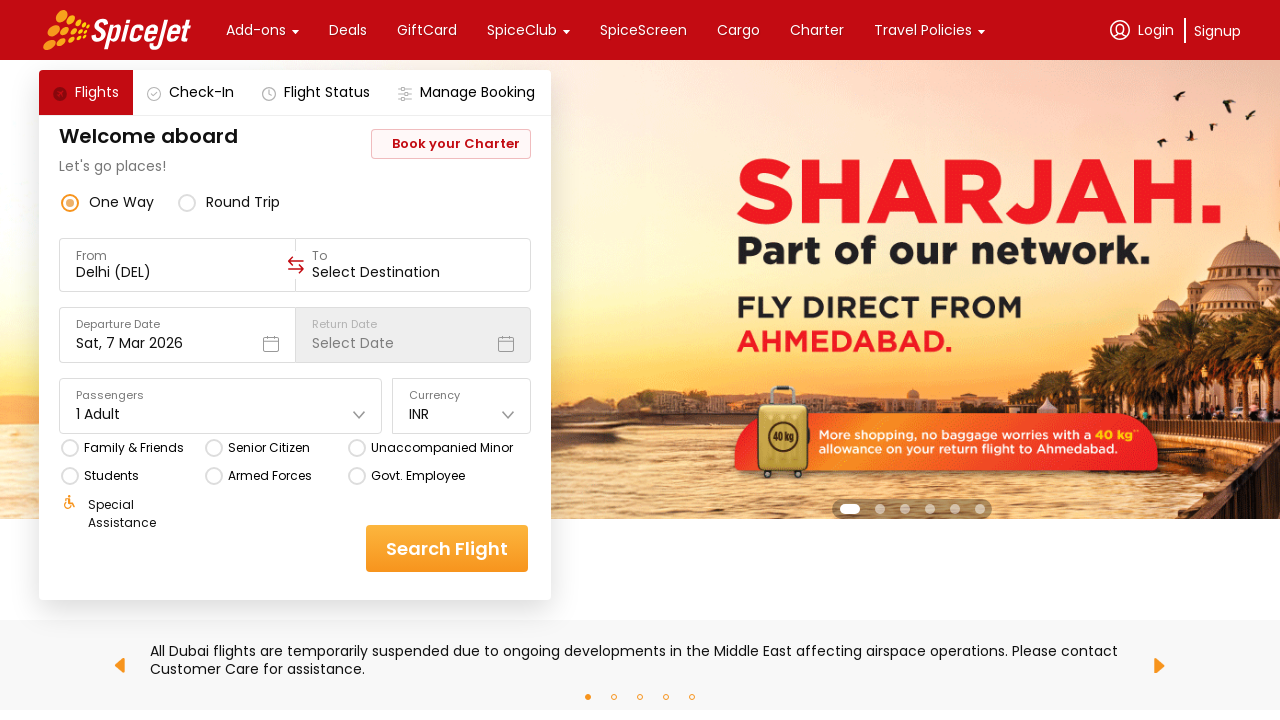

Waited for page to reach networkidle state
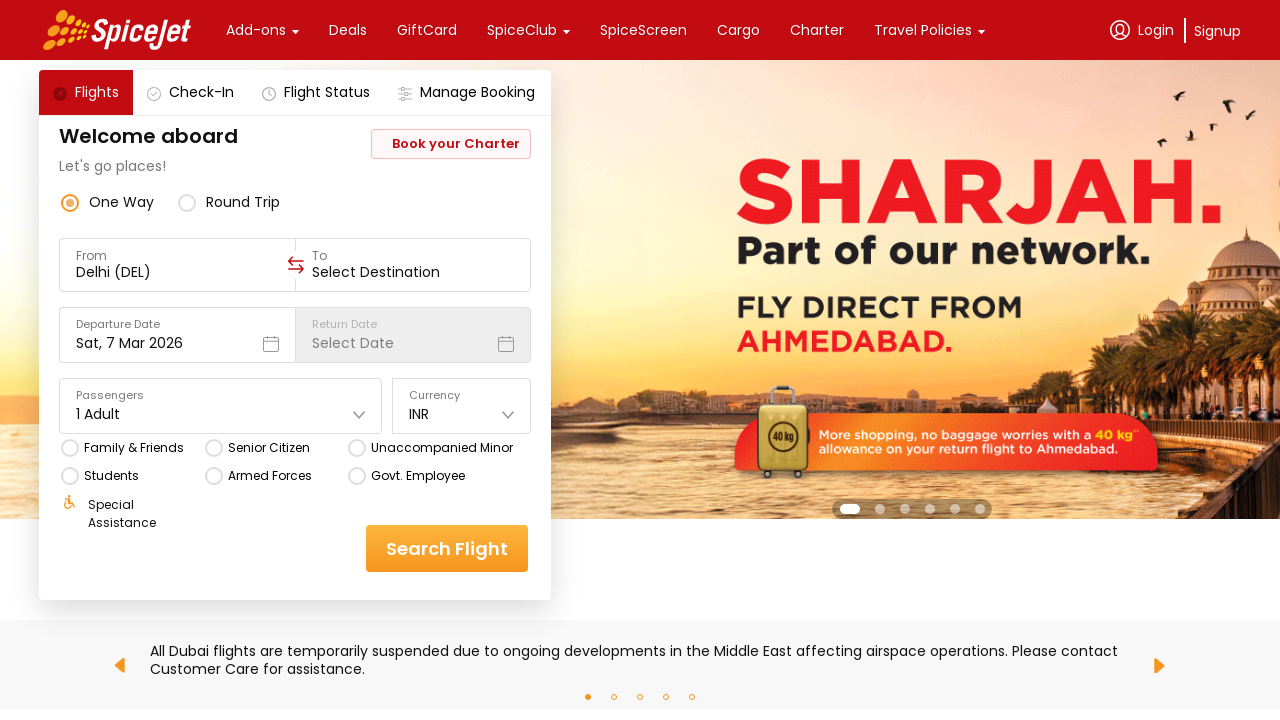

Flight booking form became visible
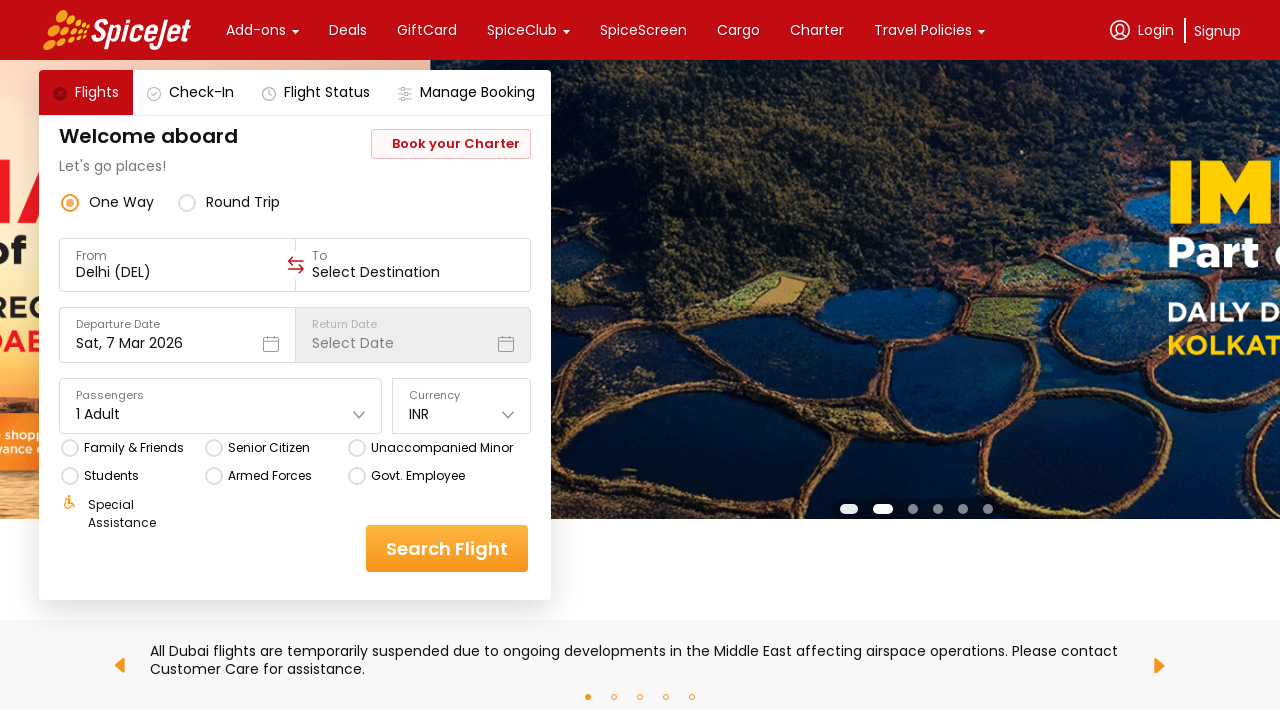

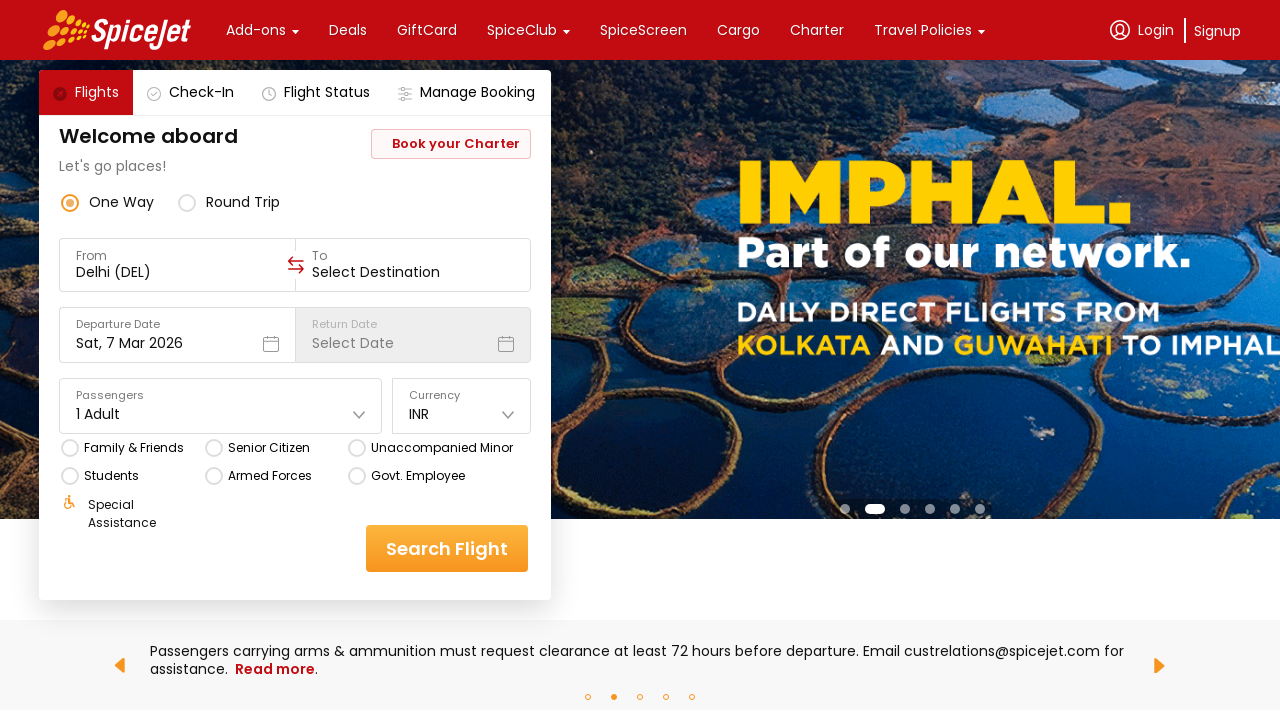